Tests iframe interaction by switching to an iframe, clicking a button to display date/time, then switching back to default content and clicking a navigation link.

Starting URL: https://www.w3schools.com/js/tryit.asp?filename=tryjs_myfirst

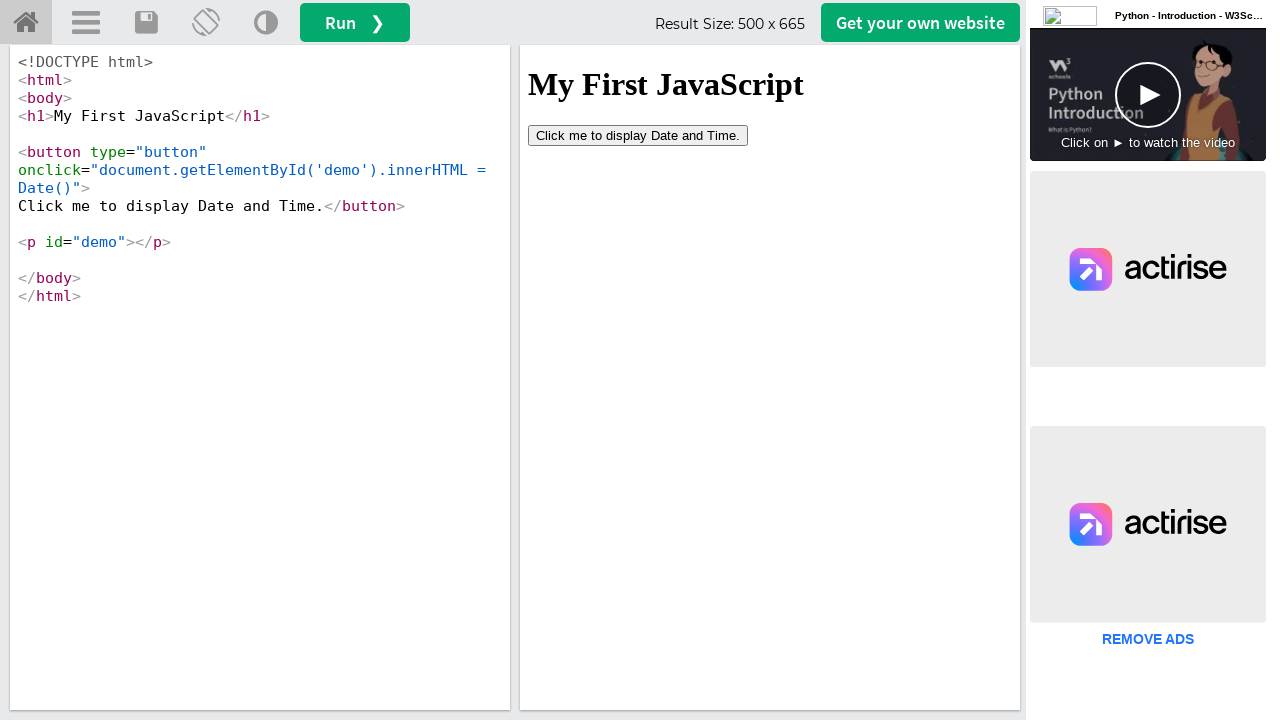

Located iframe with id 'iframeResult'
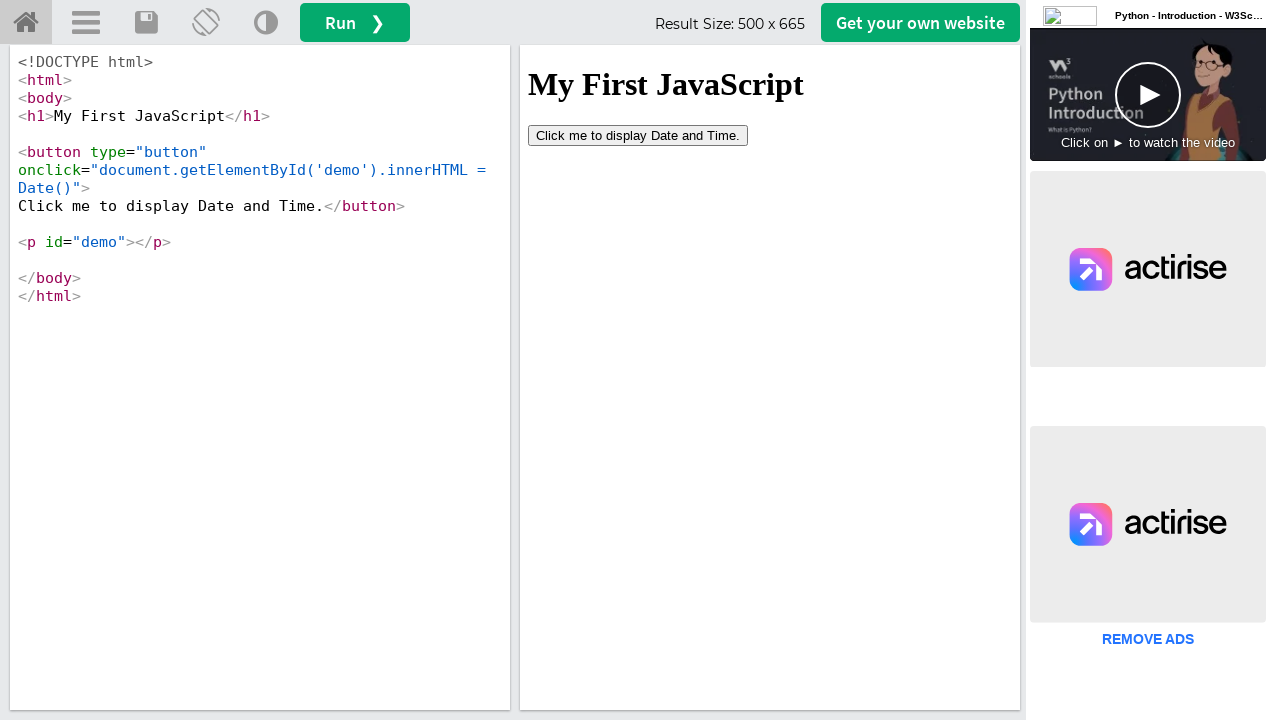

Clicked button in iframe to display date and time at (638, 135) on #iframeResult >> internal:control=enter-frame >> xpath=//button[contains(text(),
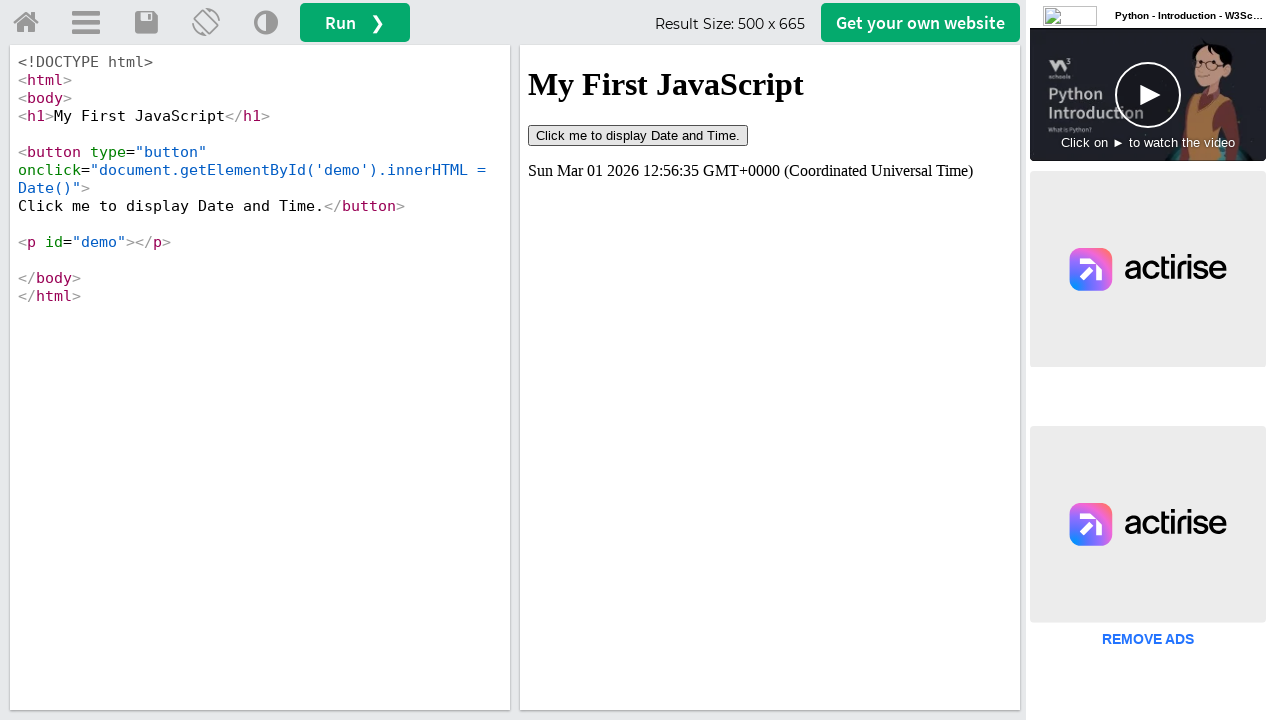

Clicked 'Try it Yourself' home link after switching back to default content at (26, 23) on a#tryhome
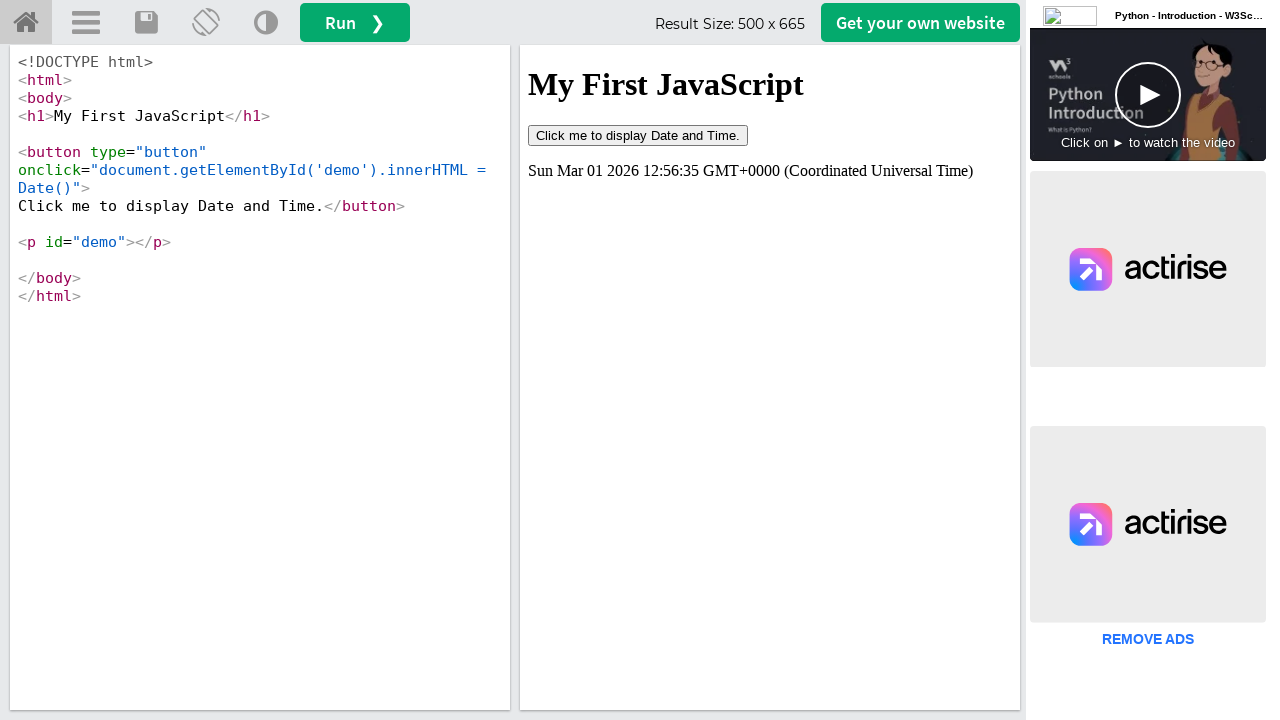

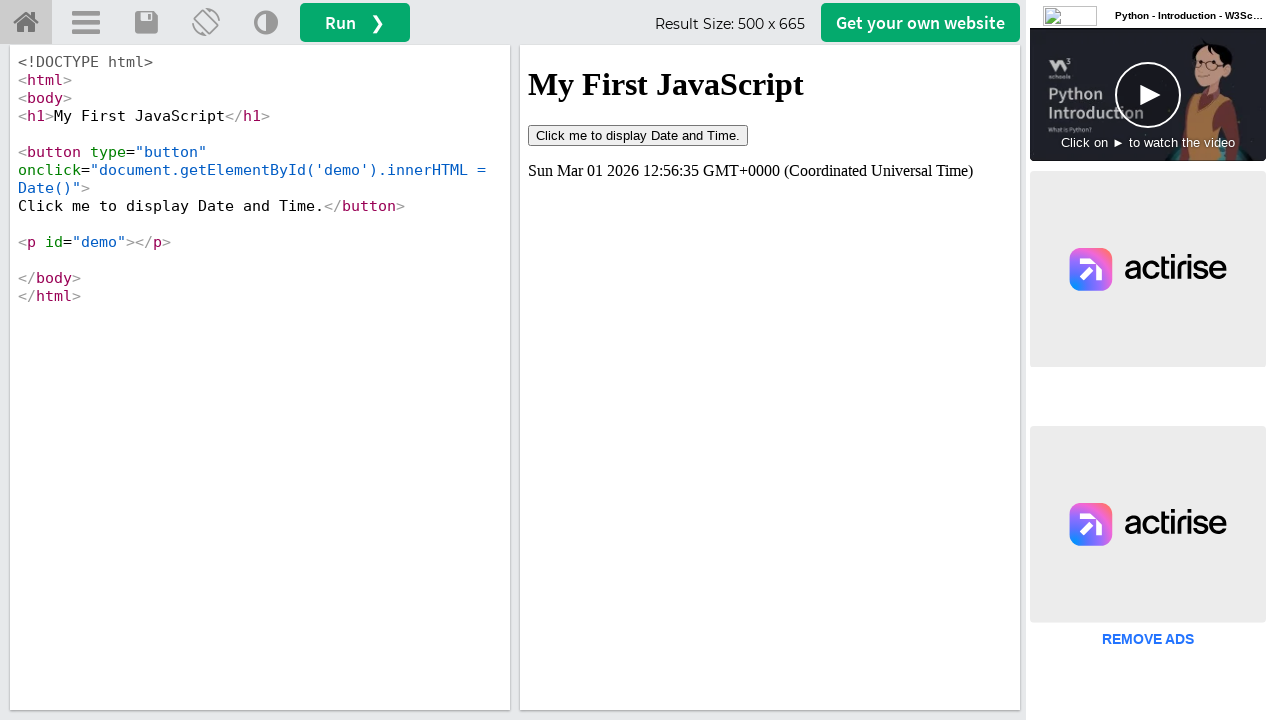